Tests radio button selection functionality by iterating through radio buttons and clicking the one with value "radio3"

Starting URL: https://rahulshettyacademy.com/AutomationPractice/

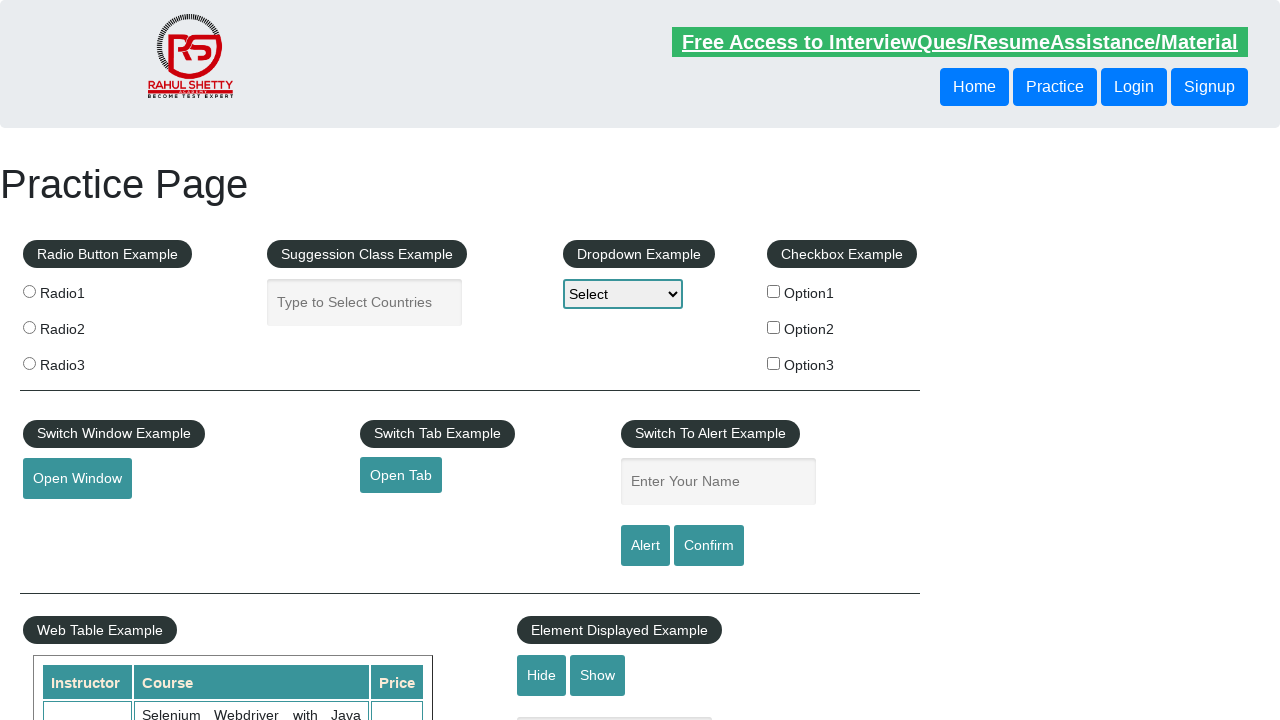

Clicked radio button with value 'radio3' at (29, 363) on input[name='radioButton'][value='radio3']
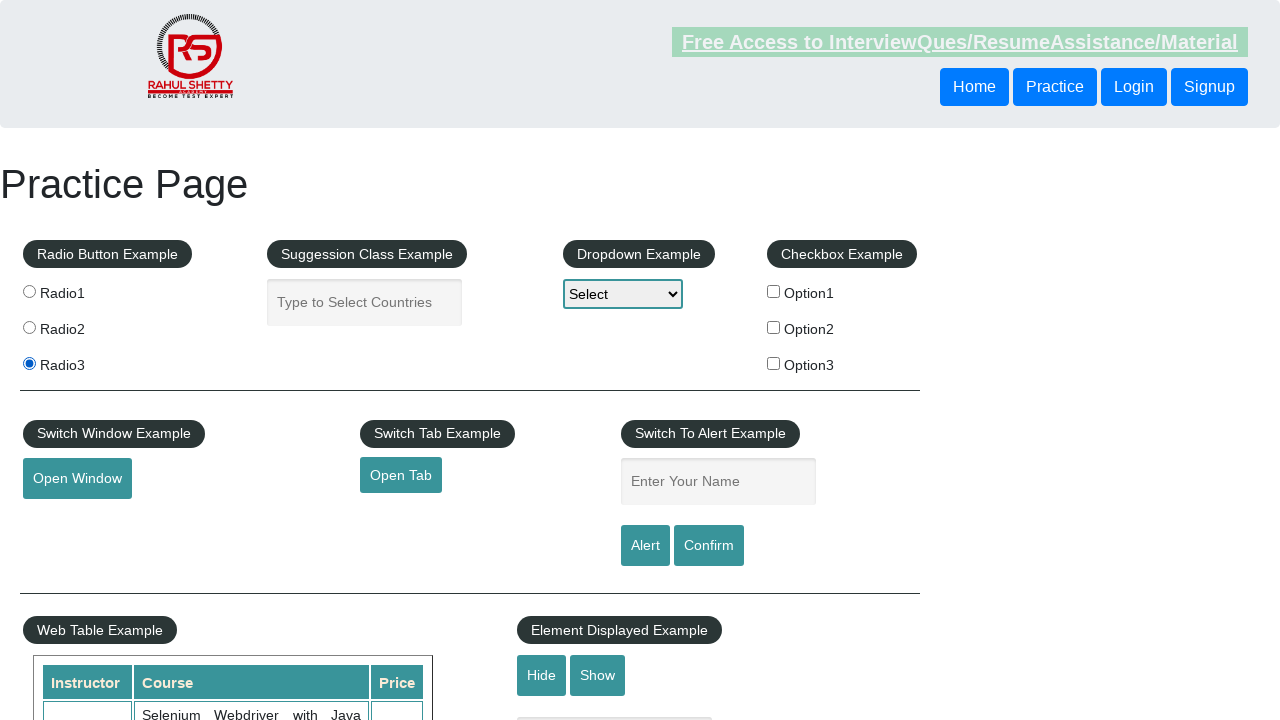

Waited 500ms to confirm radio button selection
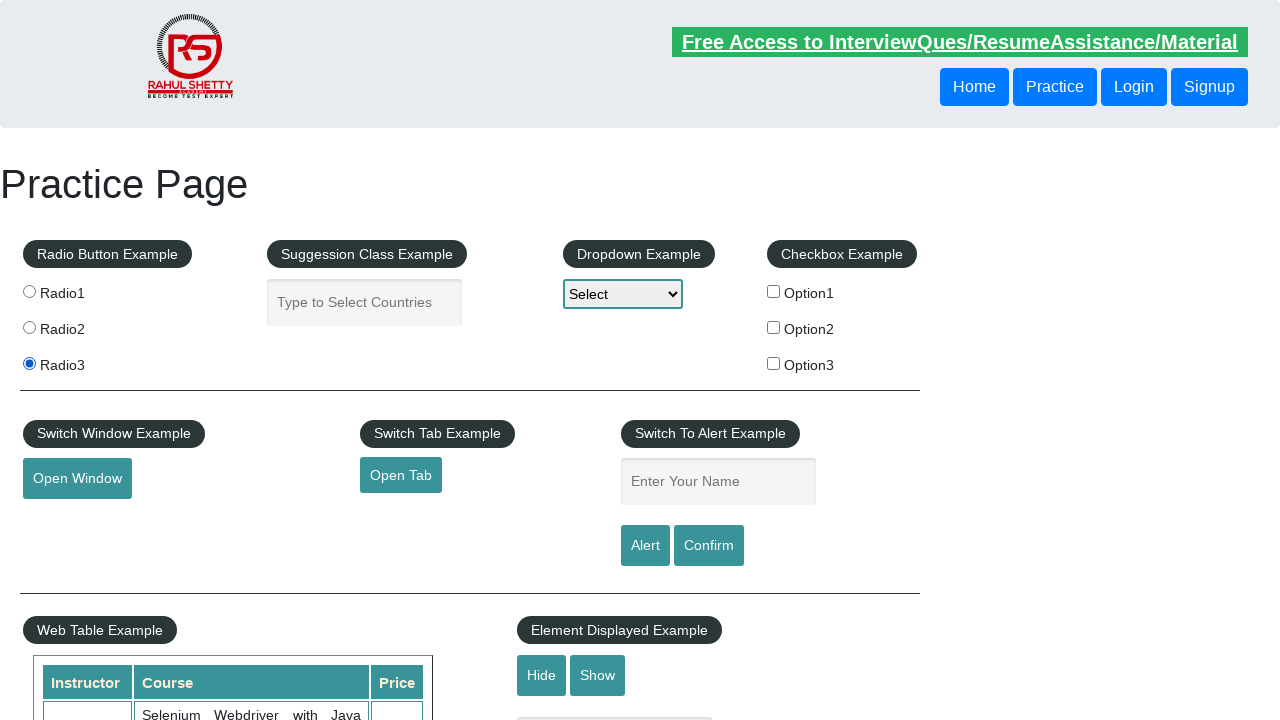

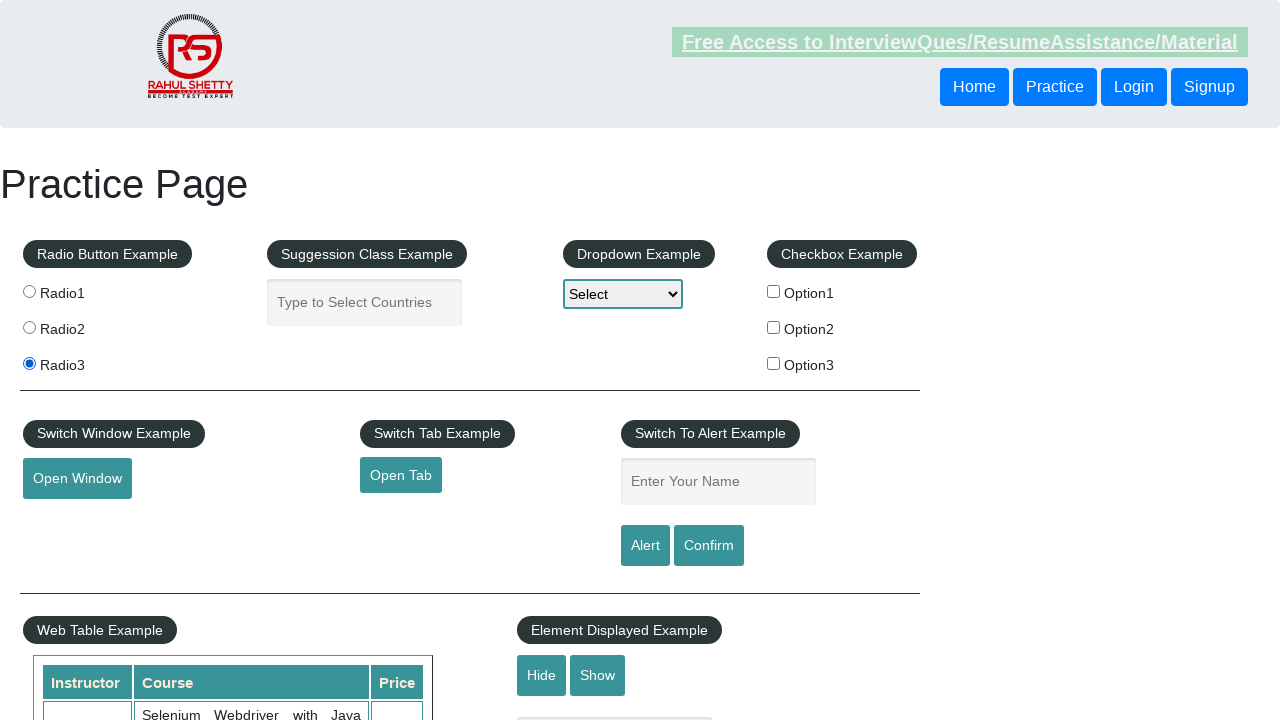